Navigates to the Automation Tutorial page by clicking the Learn hyperlink

Starting URL: https://ultimateqa.com/automation/

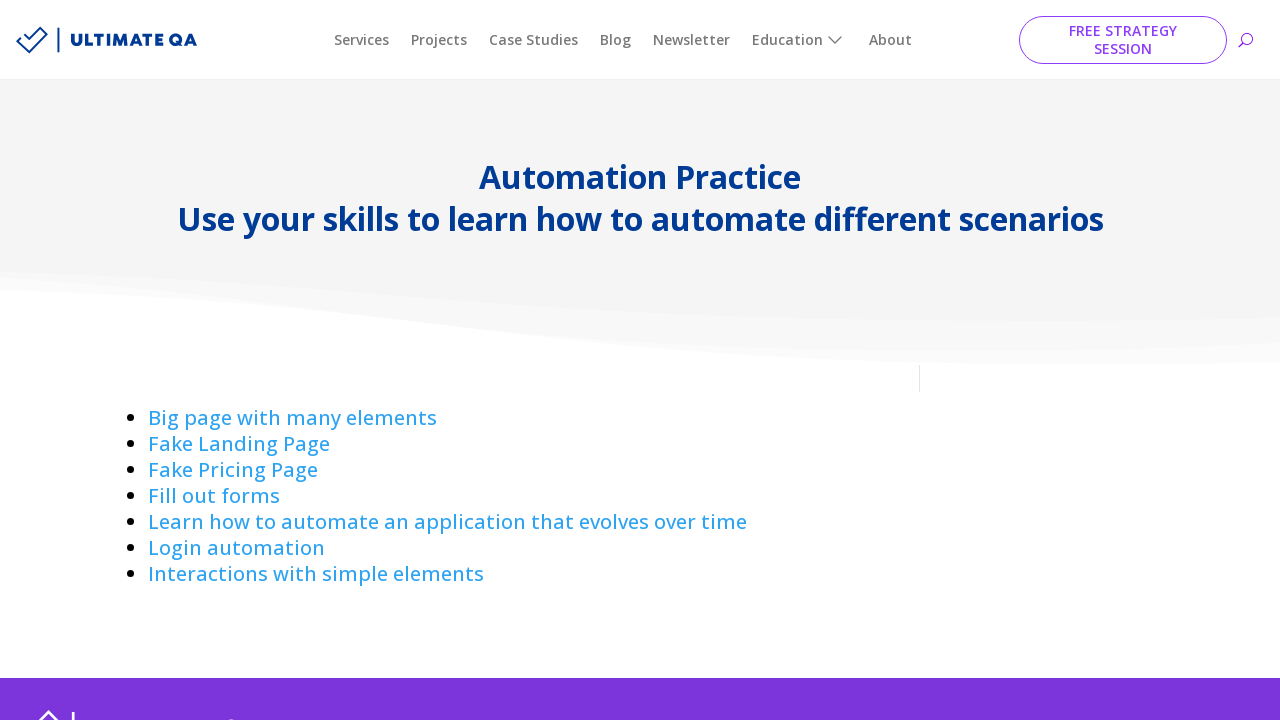

Clicked the Learn hyperlink to navigate to Automation Tutorial page at (448, 522) on a:has-text('Learn ')
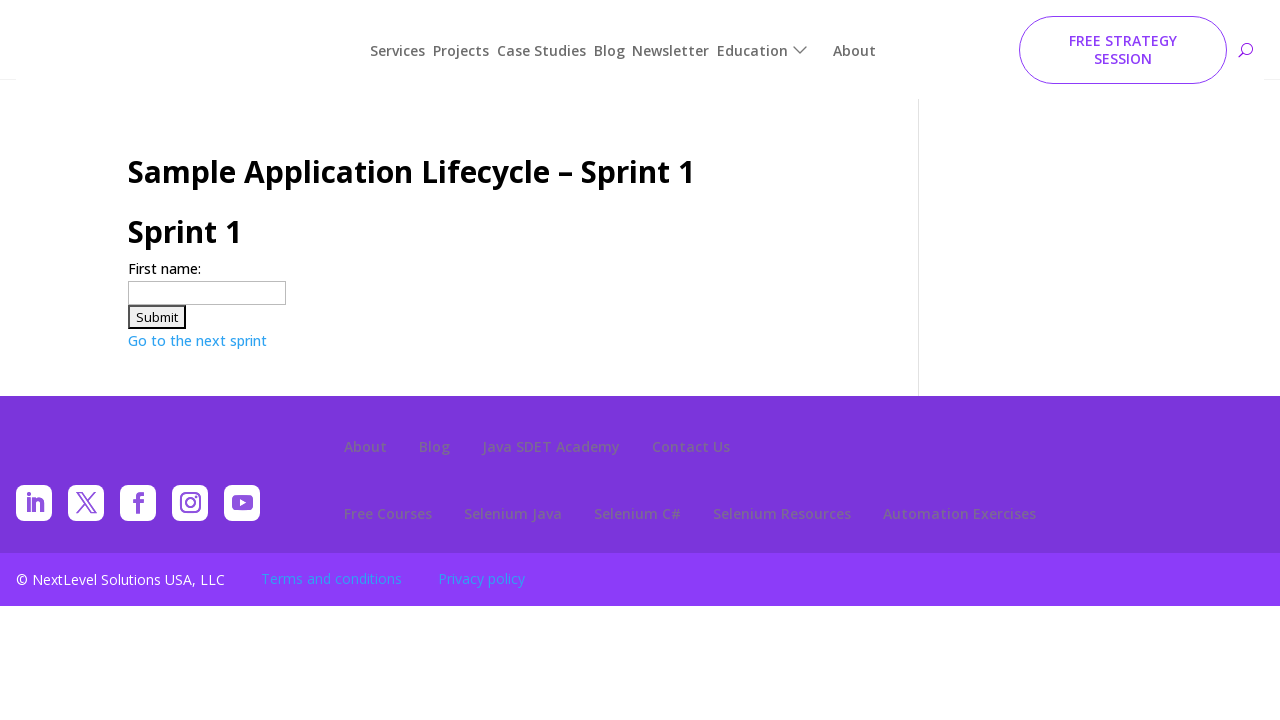

Navigation to Automation Tutorial page completed and URL verified
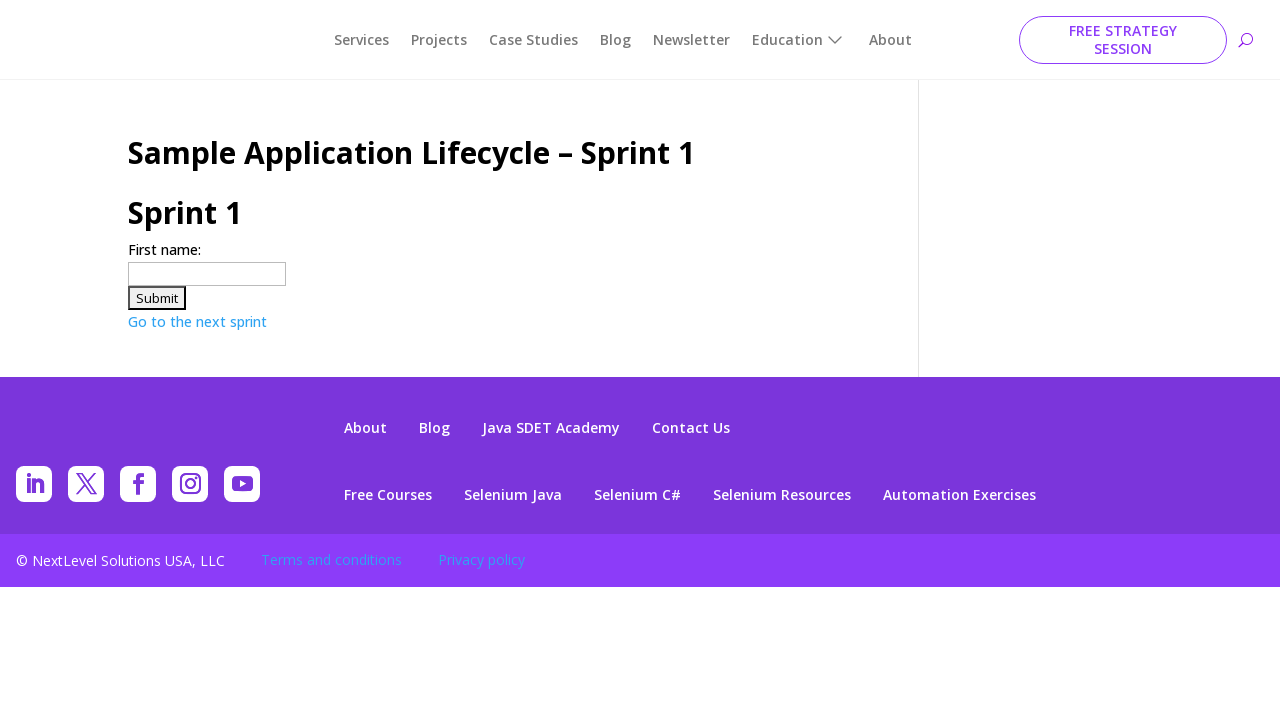

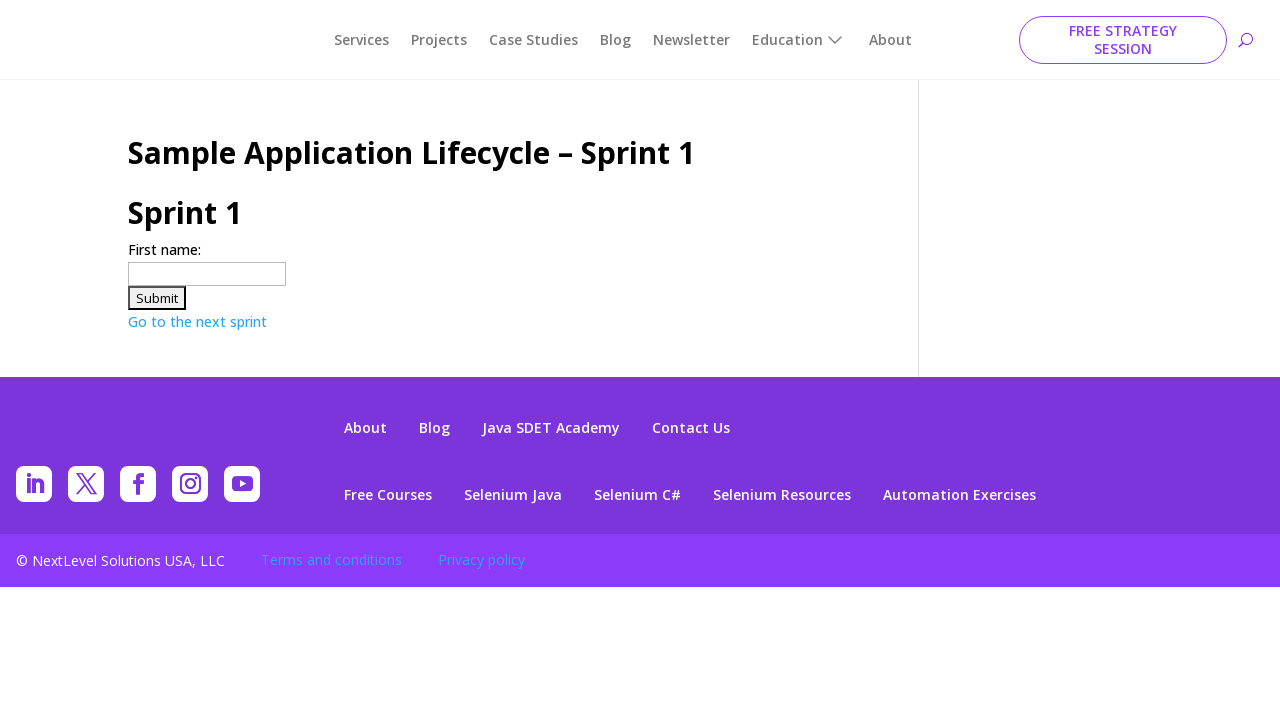